Tests that Political Party dropdown selections update the visualization correctly

Starting URL: https://badj.github.io/NZGovDebtTrends2002-2025/

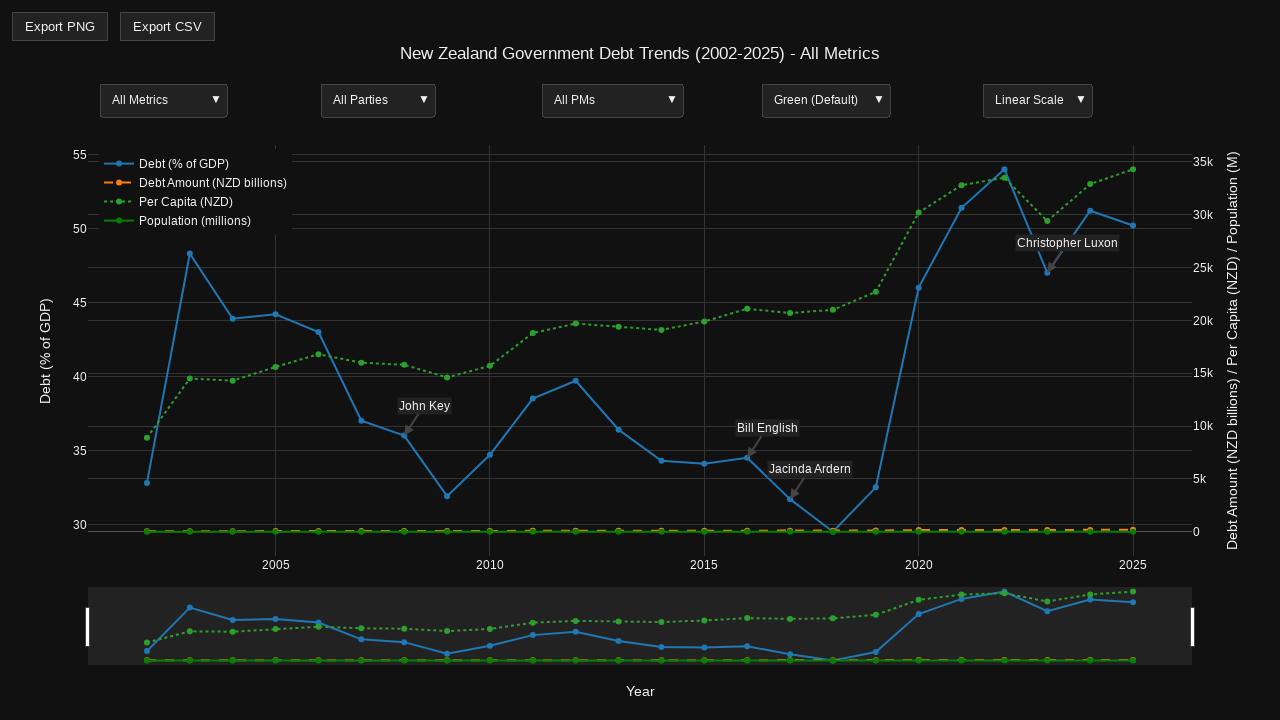

Waited for plot container to be visible
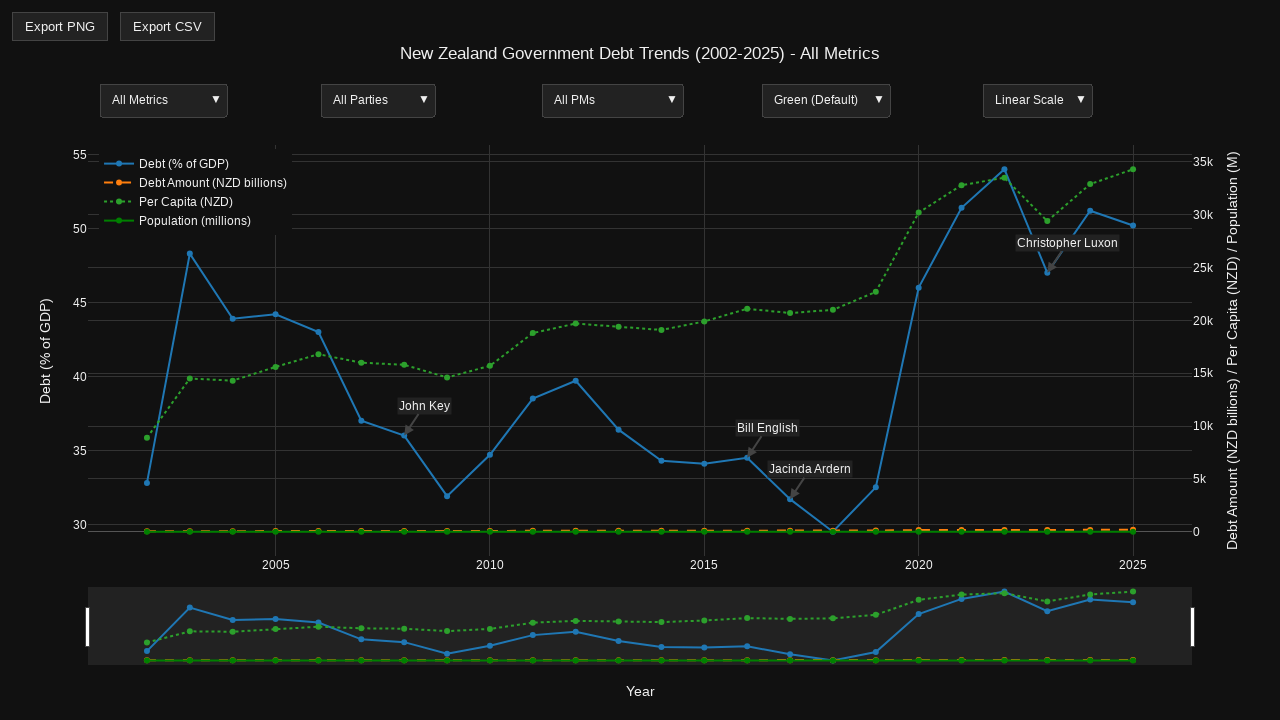

Located and waited for Political Party dropdown to be visible
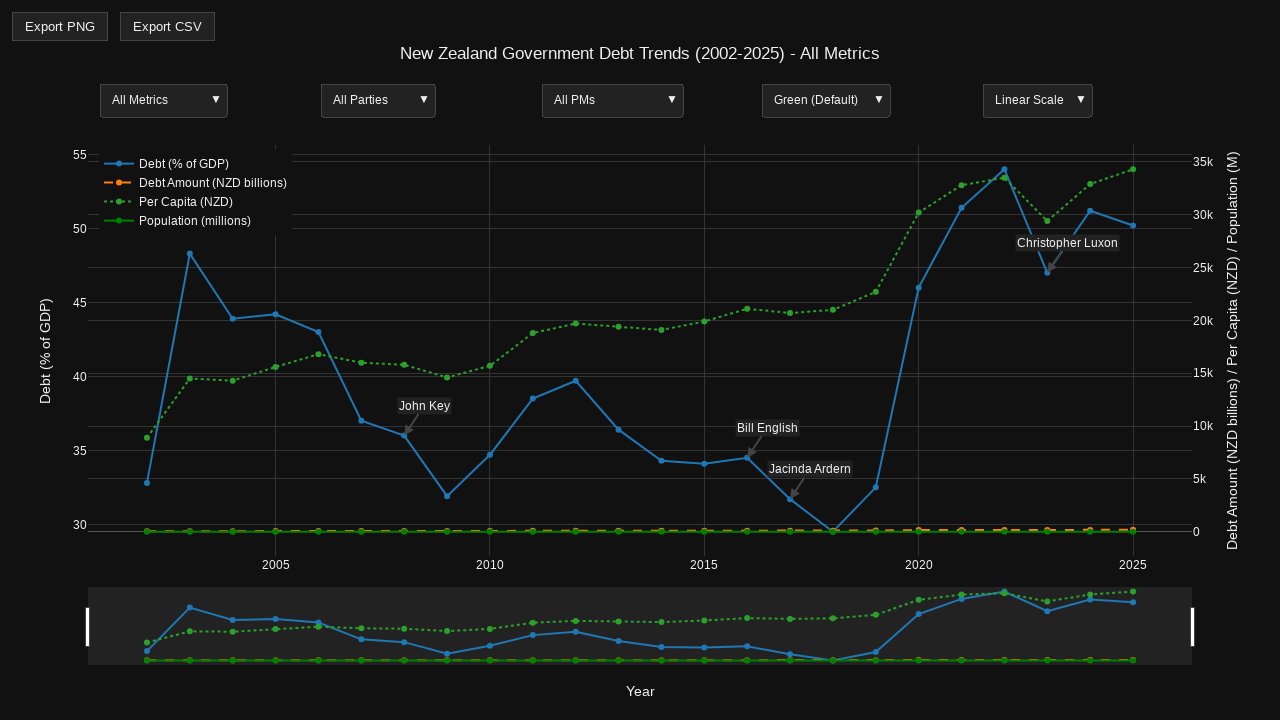

Clicked Political Party dropdown to open menu at (378, 100) on .updatemenu-header-group >> nth=1
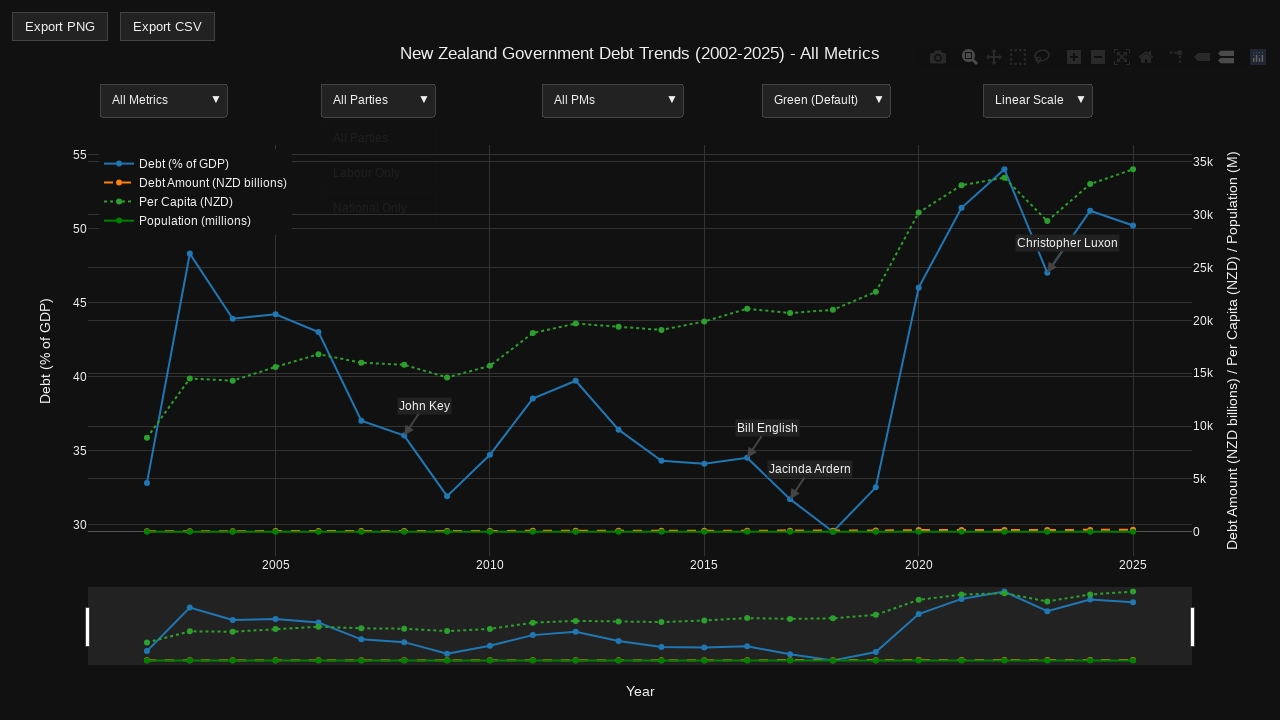

Selected 'All Parties' from Political Party dropdown at (360, 100) on .updatemenu-item-text >> internal:text="All Parties"s >> nth=0
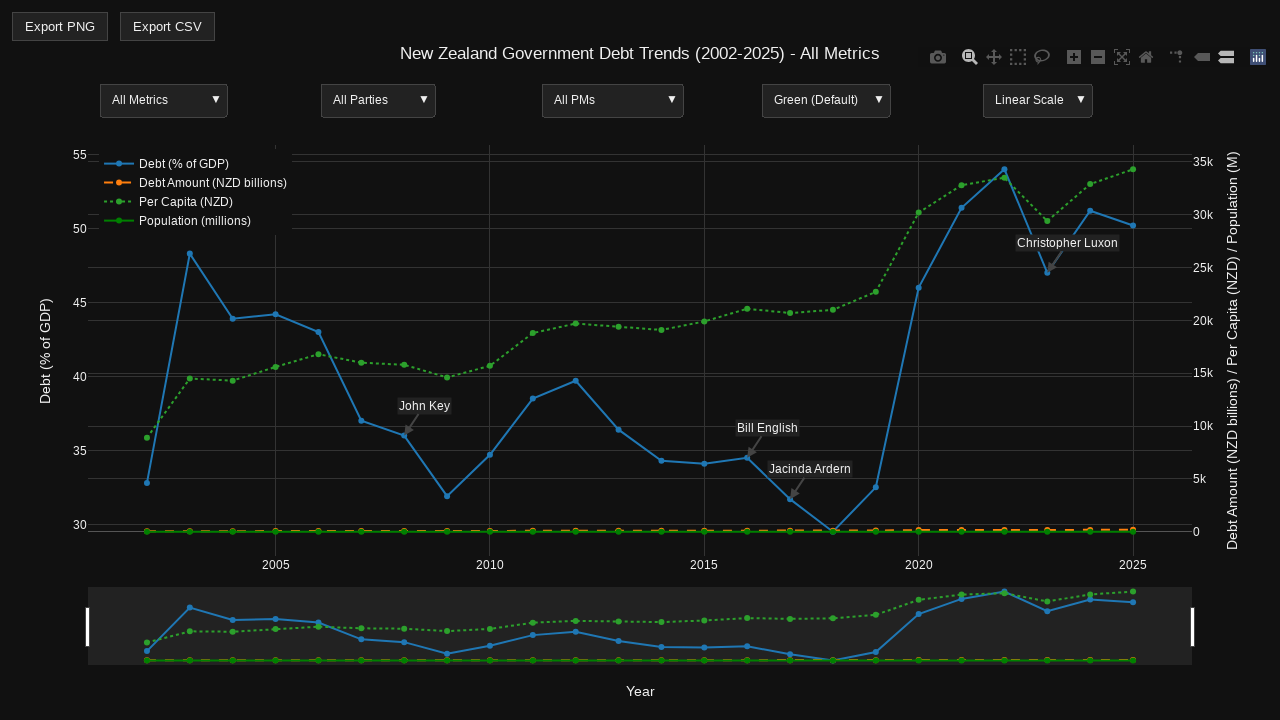

Verified plot container is visible after selecting 'All Parties'
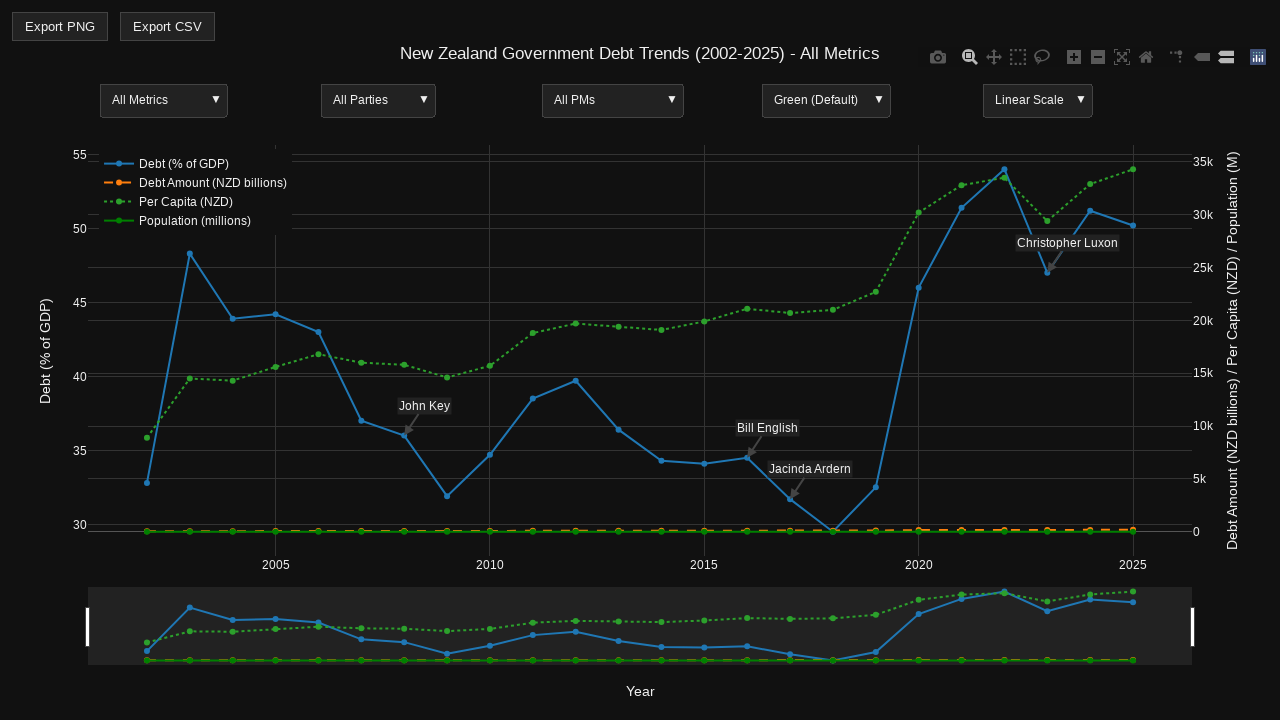

Verified plot container element is visible
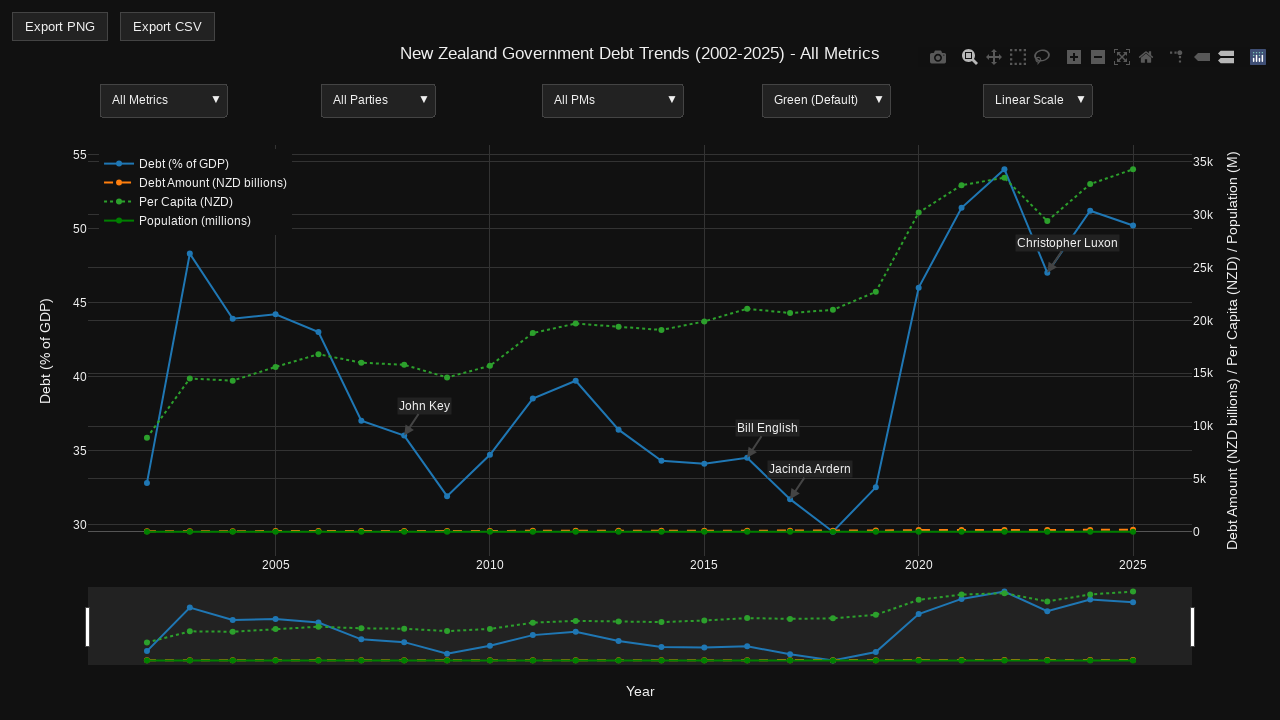

Verified scatter layer is visible - visualization updated for 'All Parties'
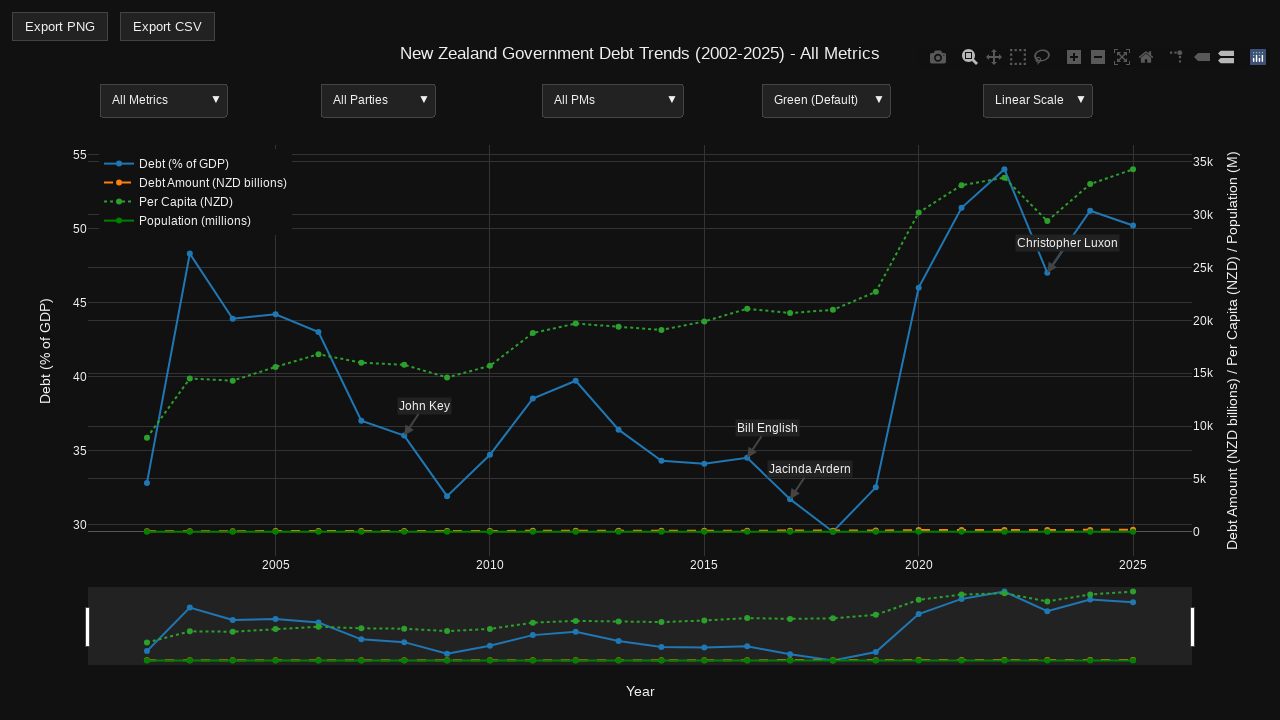

Clicked Political Party dropdown to open menu at (378, 100) on .updatemenu-header-group >> nth=1
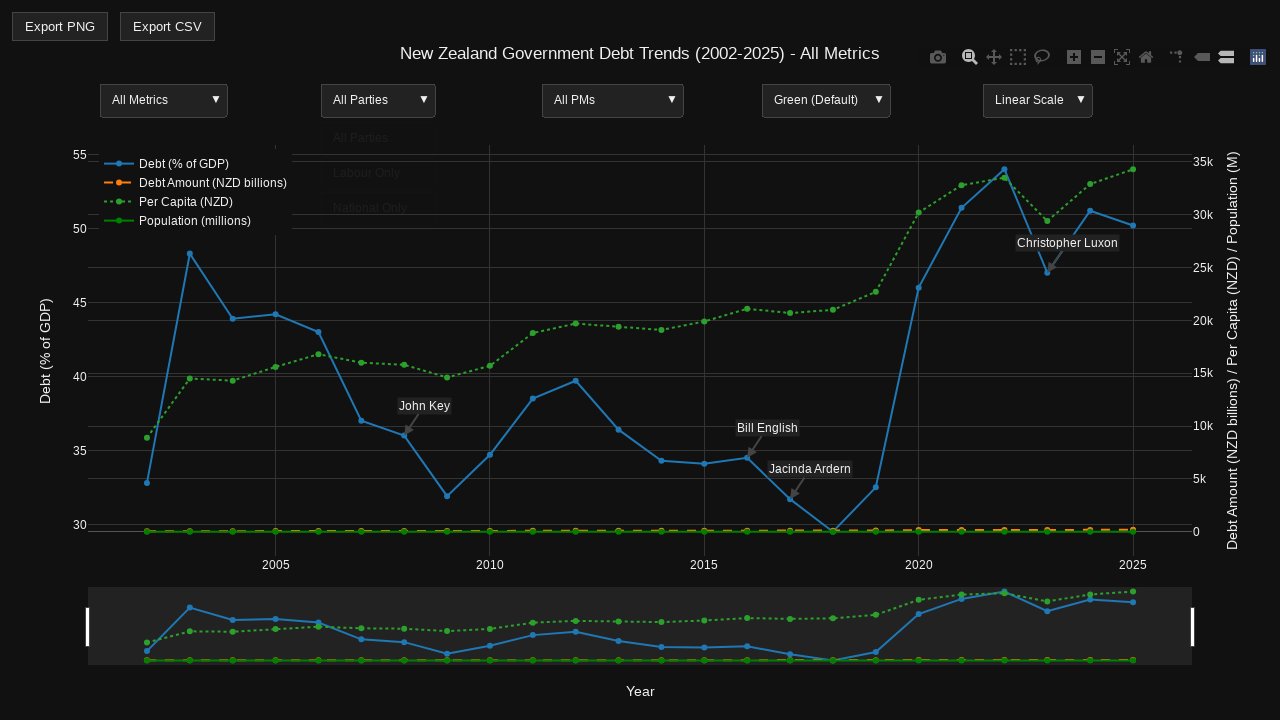

Selected 'Labour Only' from Political Party dropdown at (366, 172) on .updatemenu-item-text >> internal:text="Labour Only"s >> nth=0
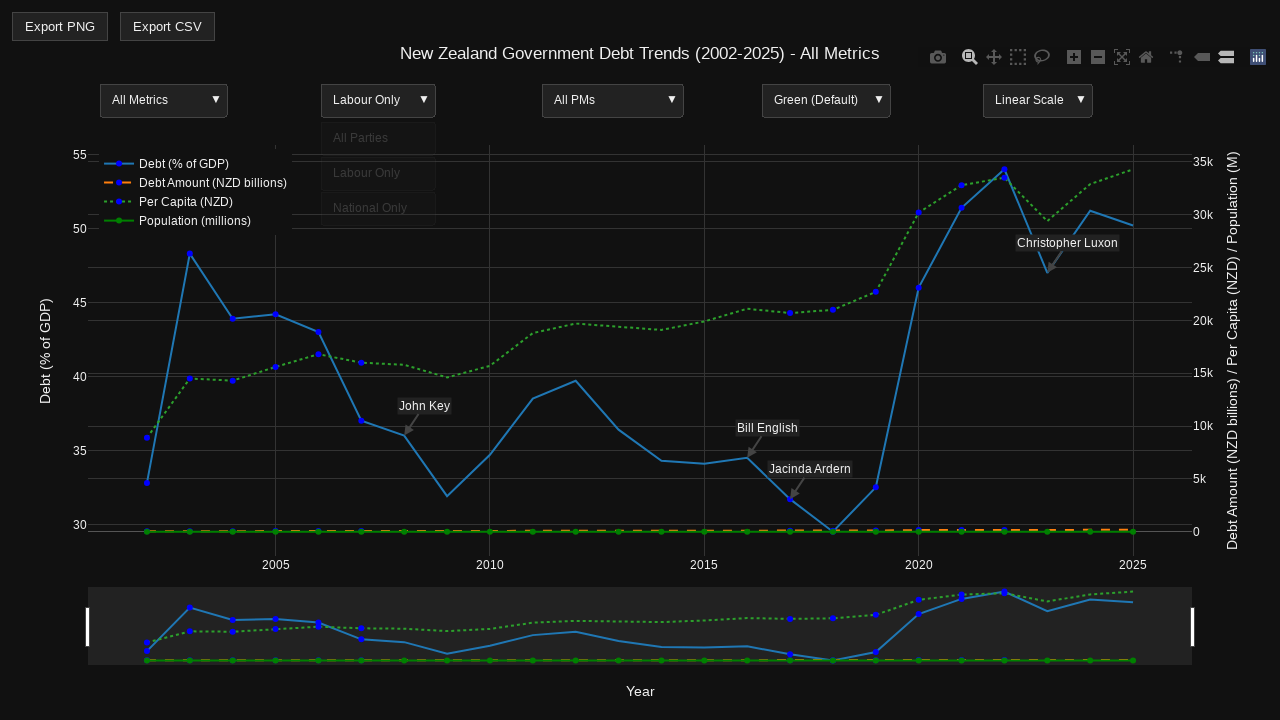

Verified plot container is visible after selecting 'Labour Only'
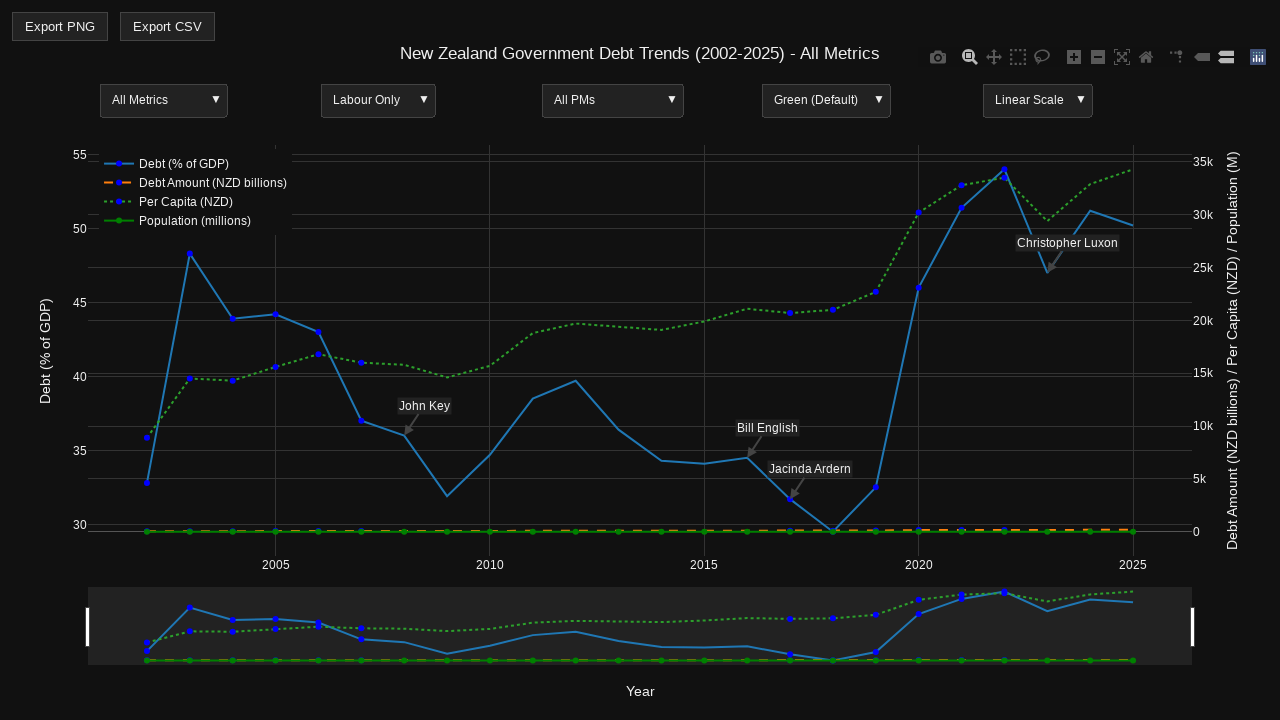

Verified plot container element is visible
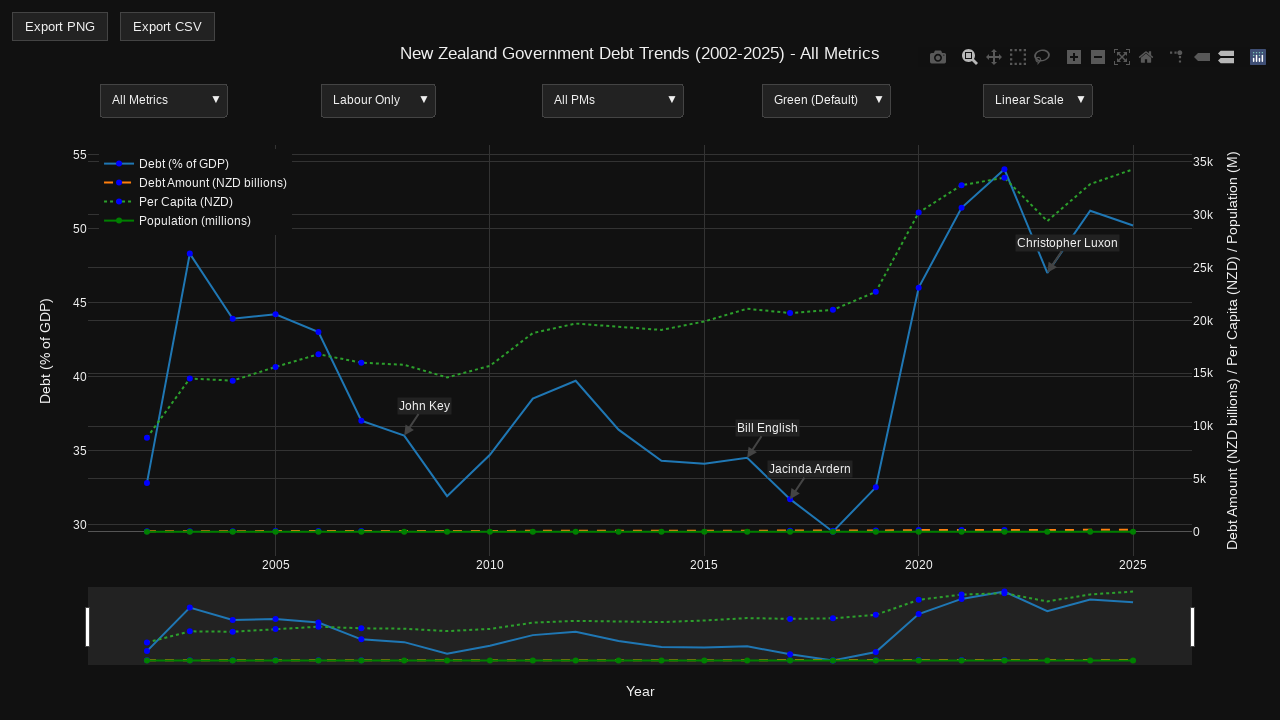

Verified scatter layer is visible - visualization updated for 'Labour Only'
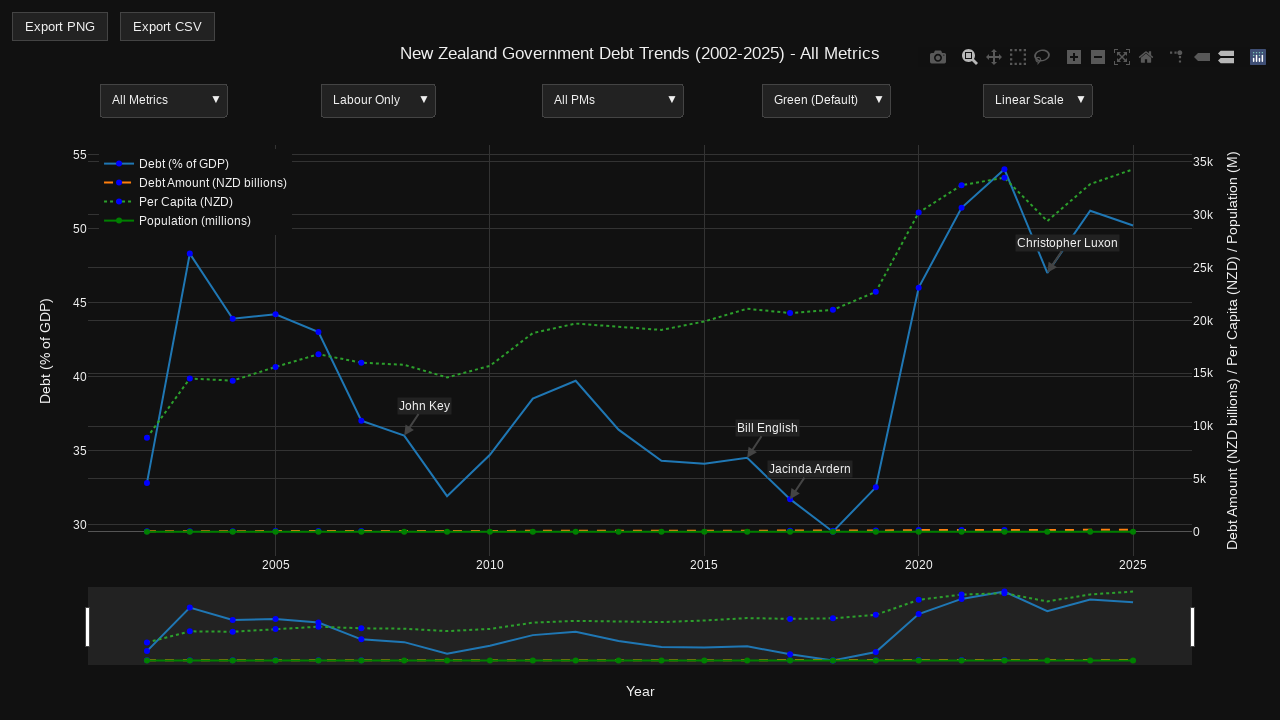

Clicked Political Party dropdown to open menu at (378, 100) on .updatemenu-header-group >> nth=1
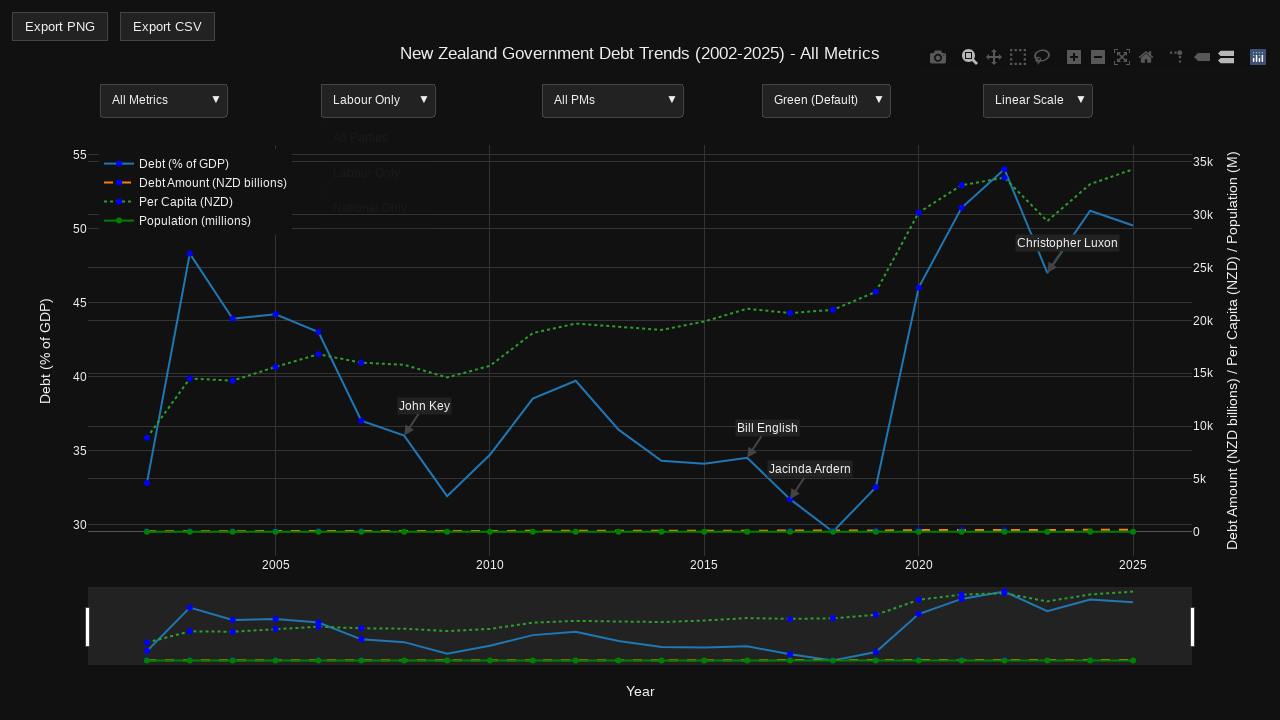

Selected 'National Only' from Political Party dropdown at (370, 208) on .updatemenu-item-text >> internal:text="National Only"s >> nth=0
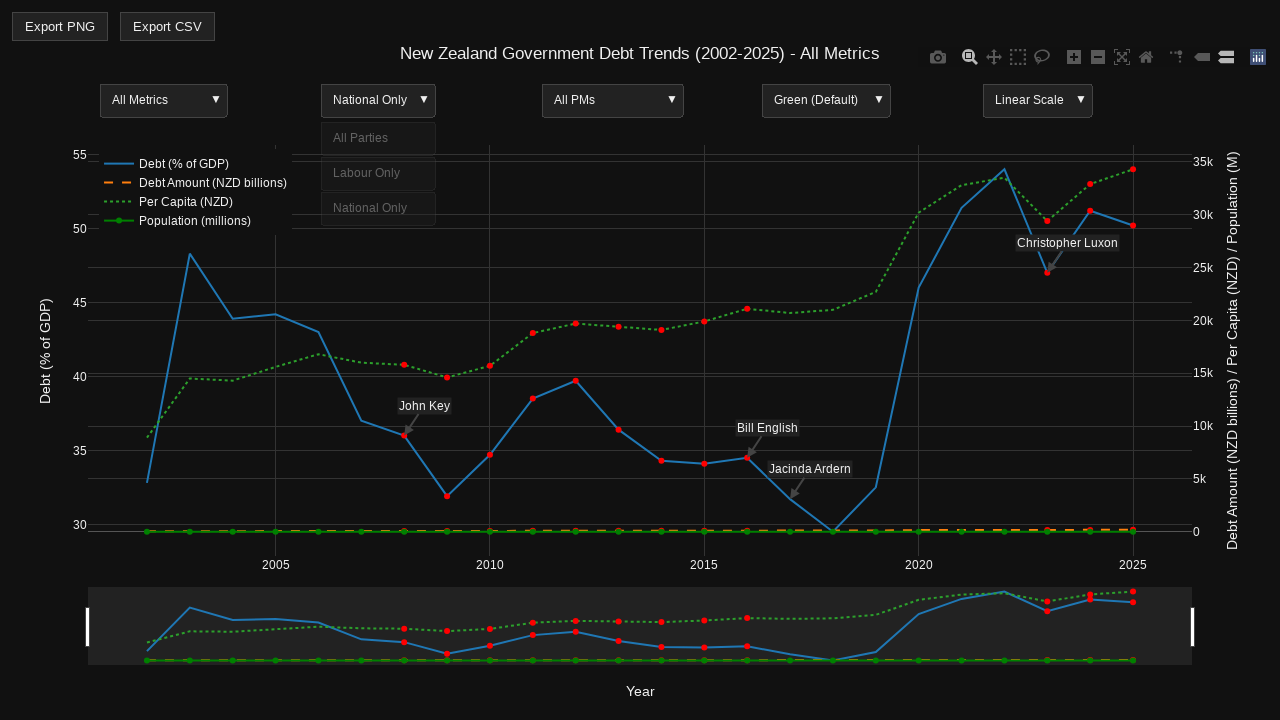

Verified plot container is visible after selecting 'National Only'
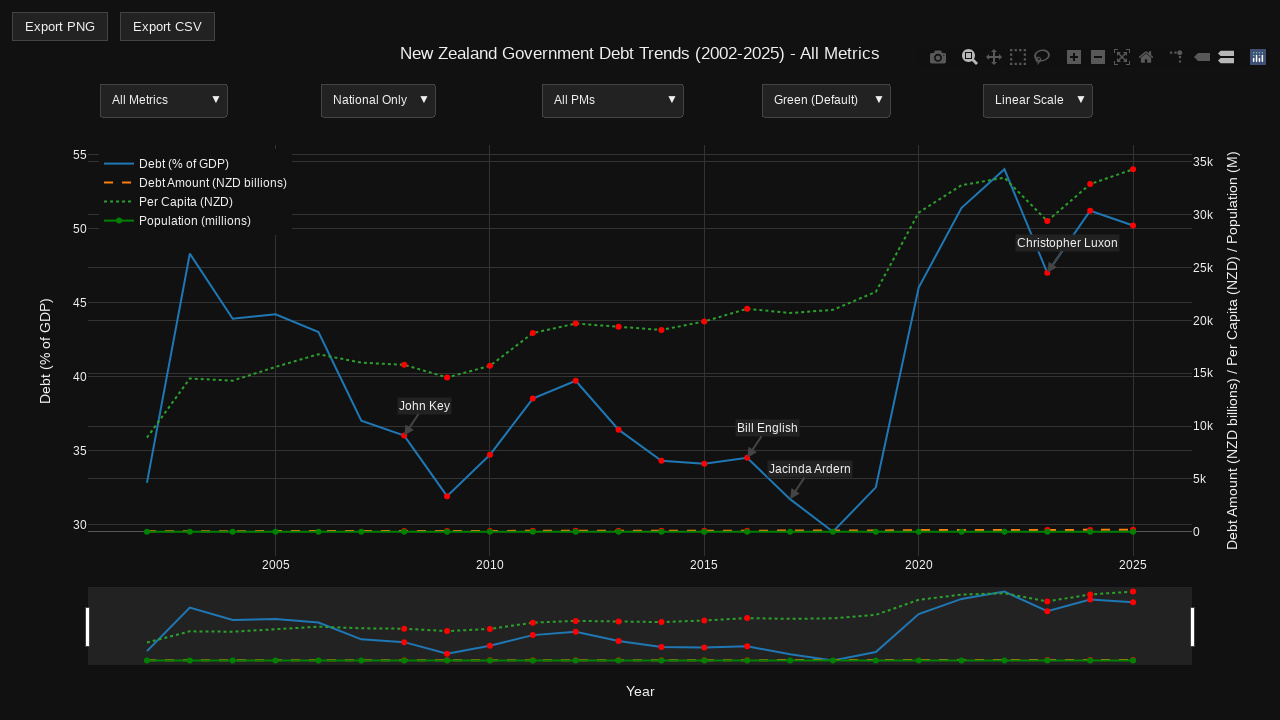

Verified plot container element is visible
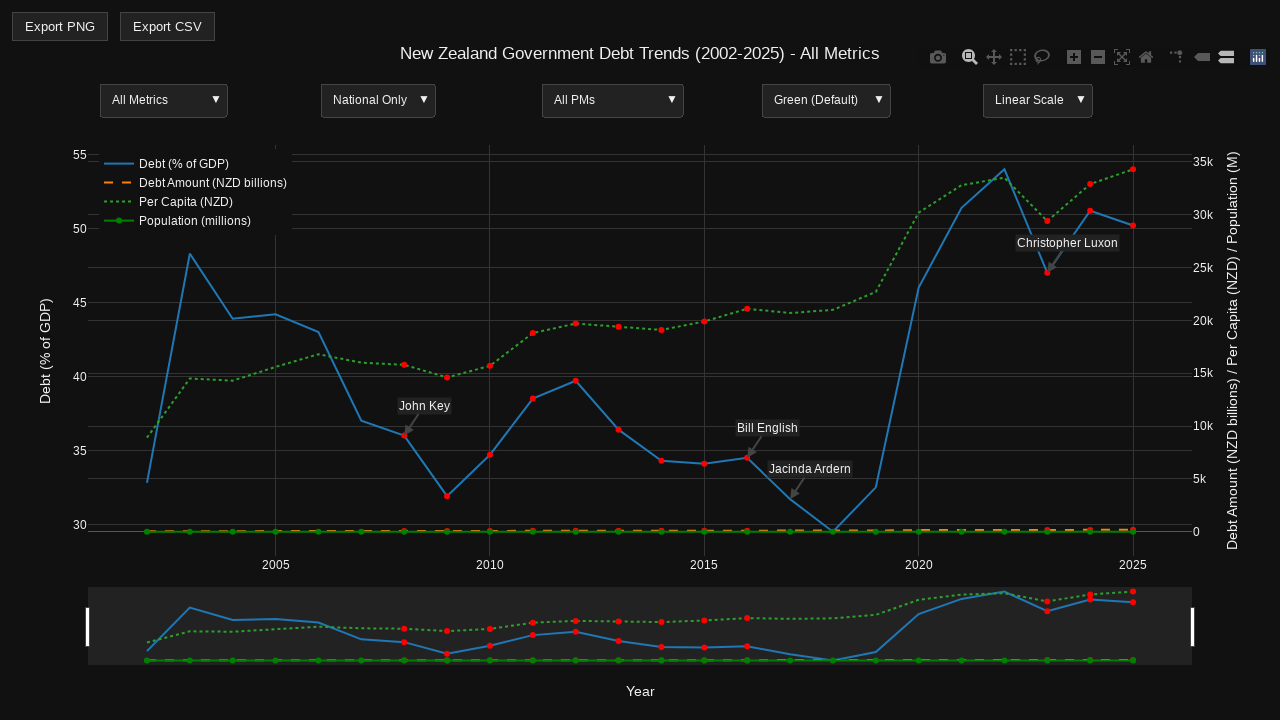

Verified scatter layer is visible - visualization updated for 'National Only'
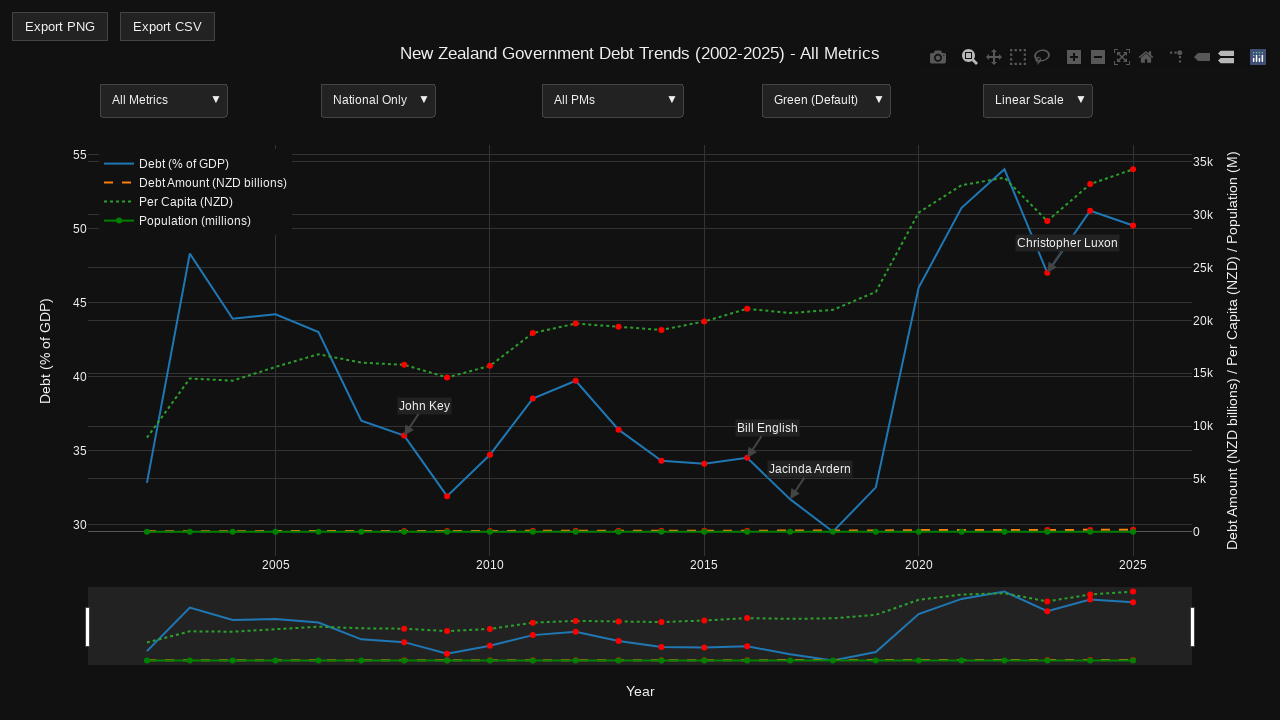

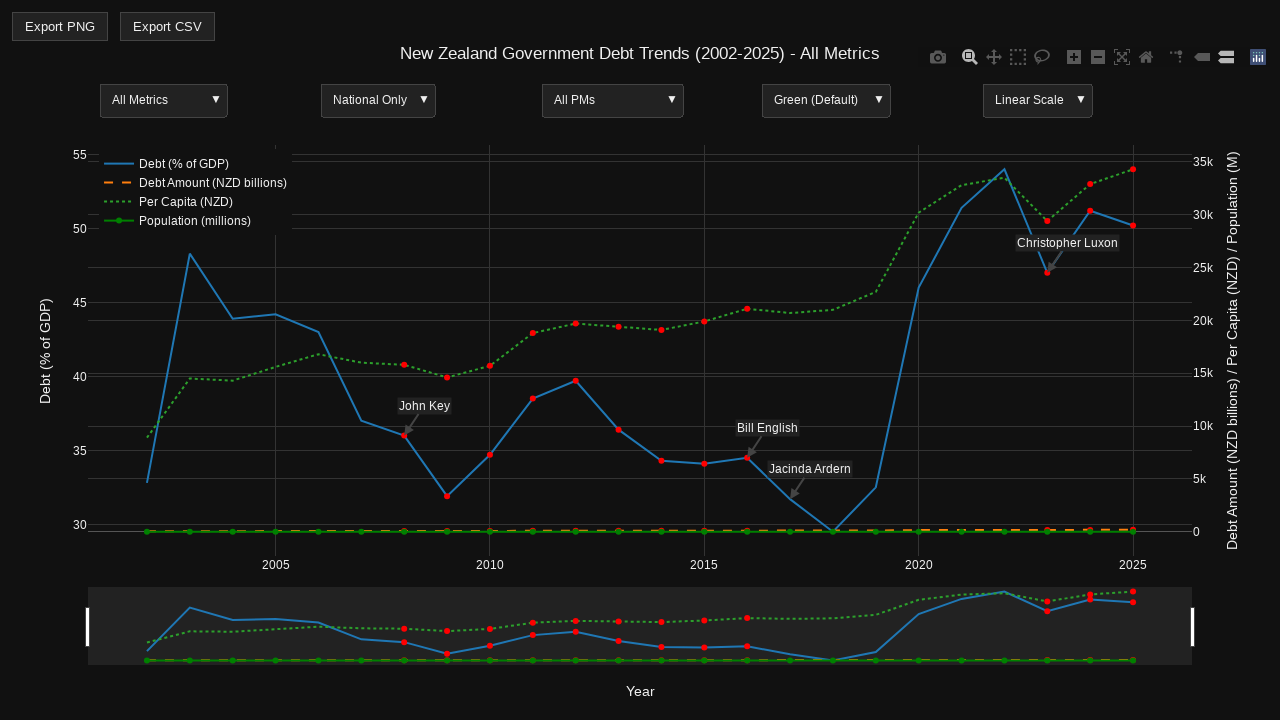